Fills out a free trial form with name, email, and phone number, then submits the form

Starting URL: https://www.orangehrm.com/en/30-day-free-trial

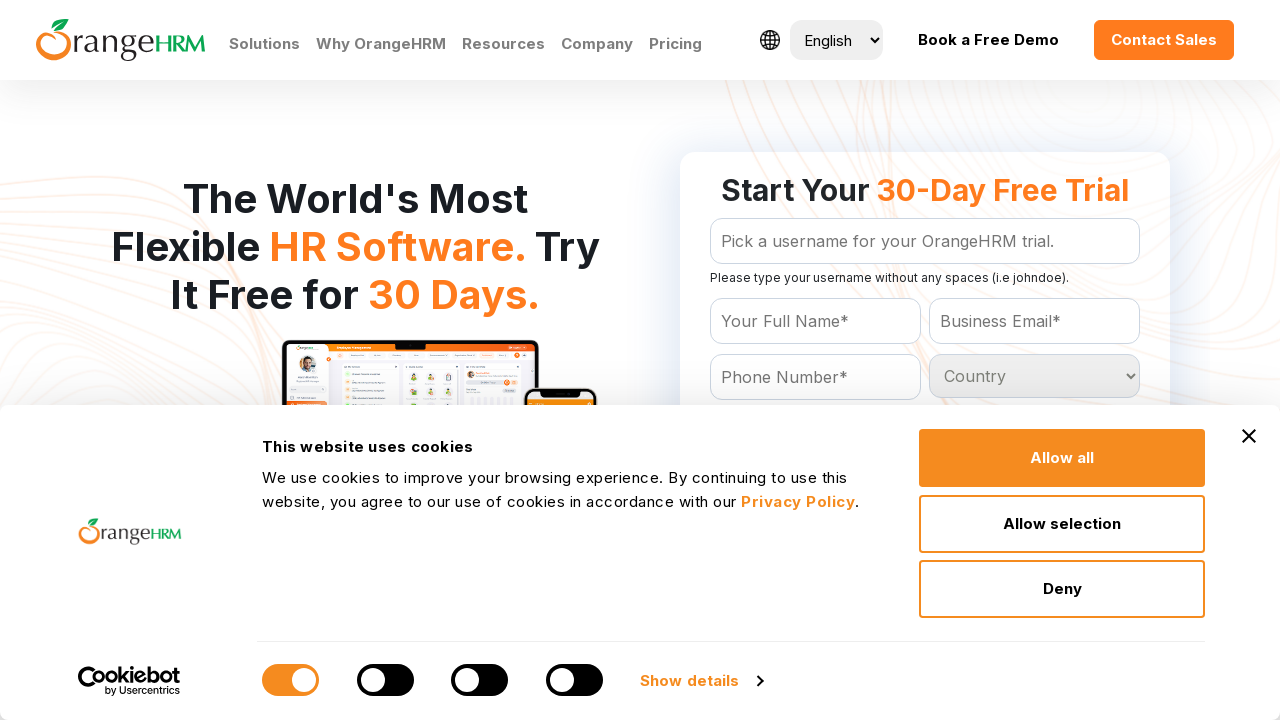

Filled name field with 'John Smith' on #Form_getForm_Name
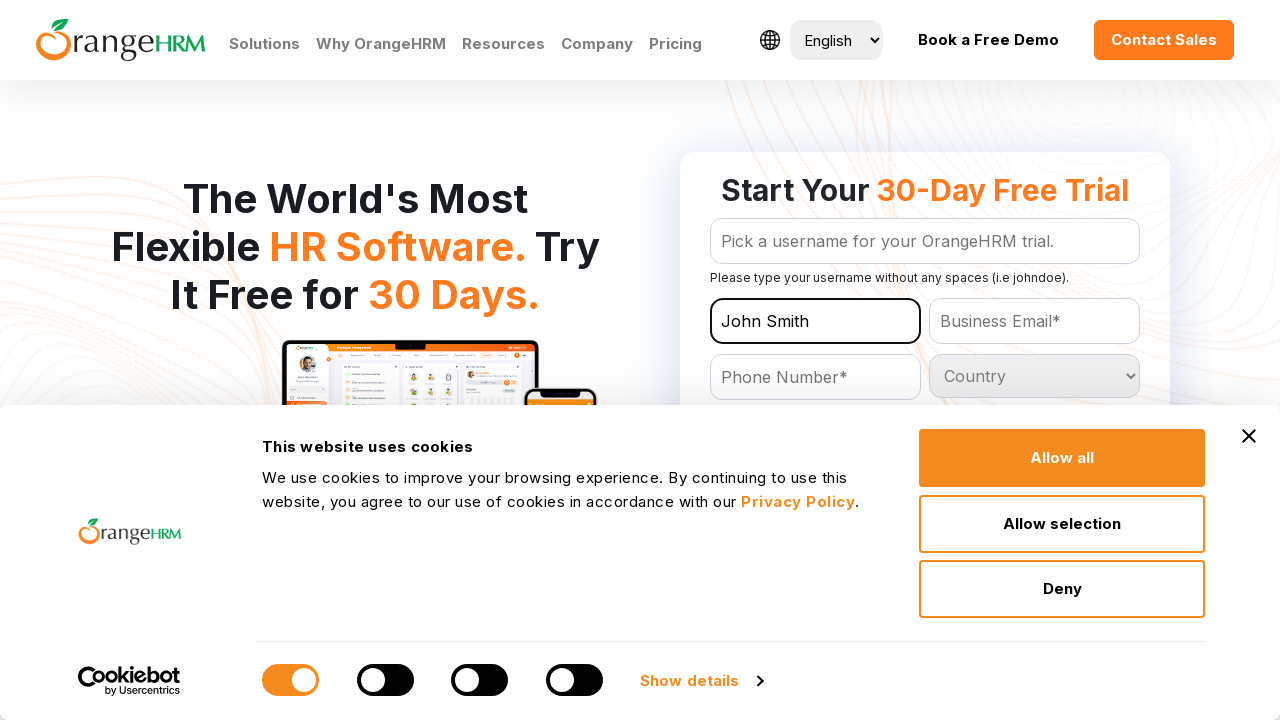

Filled email field with 'john.smith@example.com' on #Form_getForm_Email
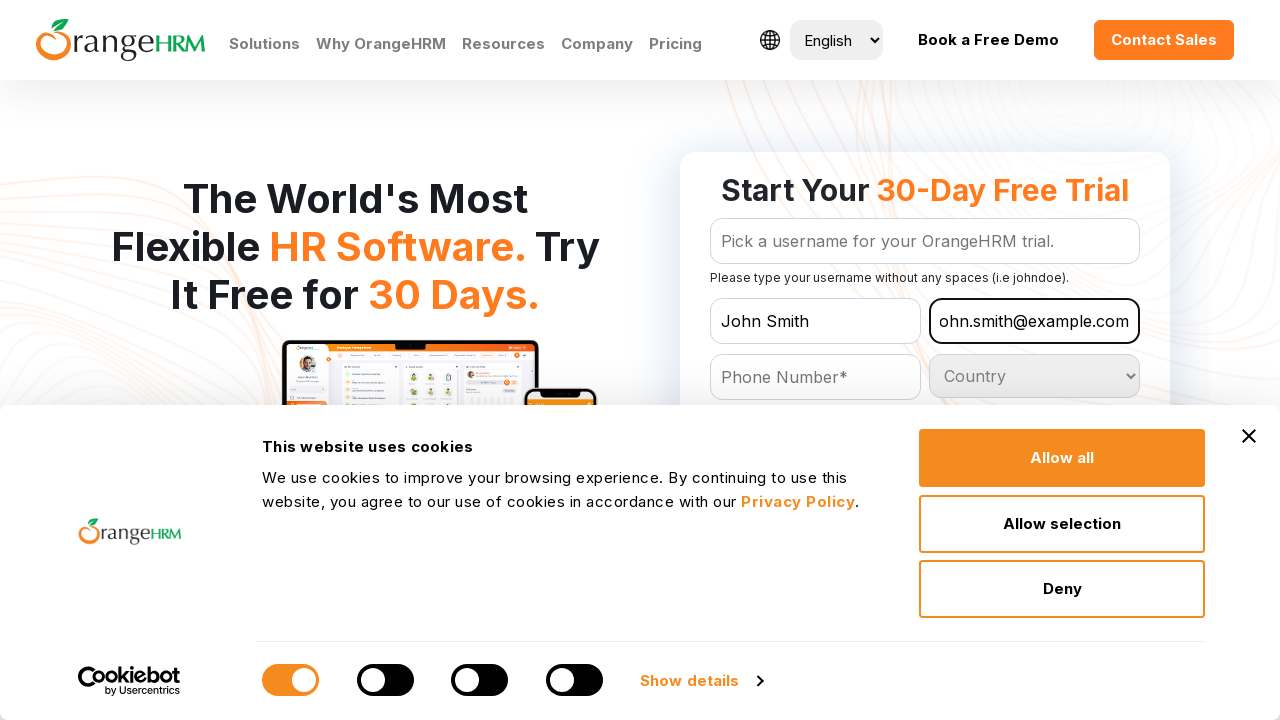

Filled contact field with '+1-555-234-5678' on #Form_getForm_Contact
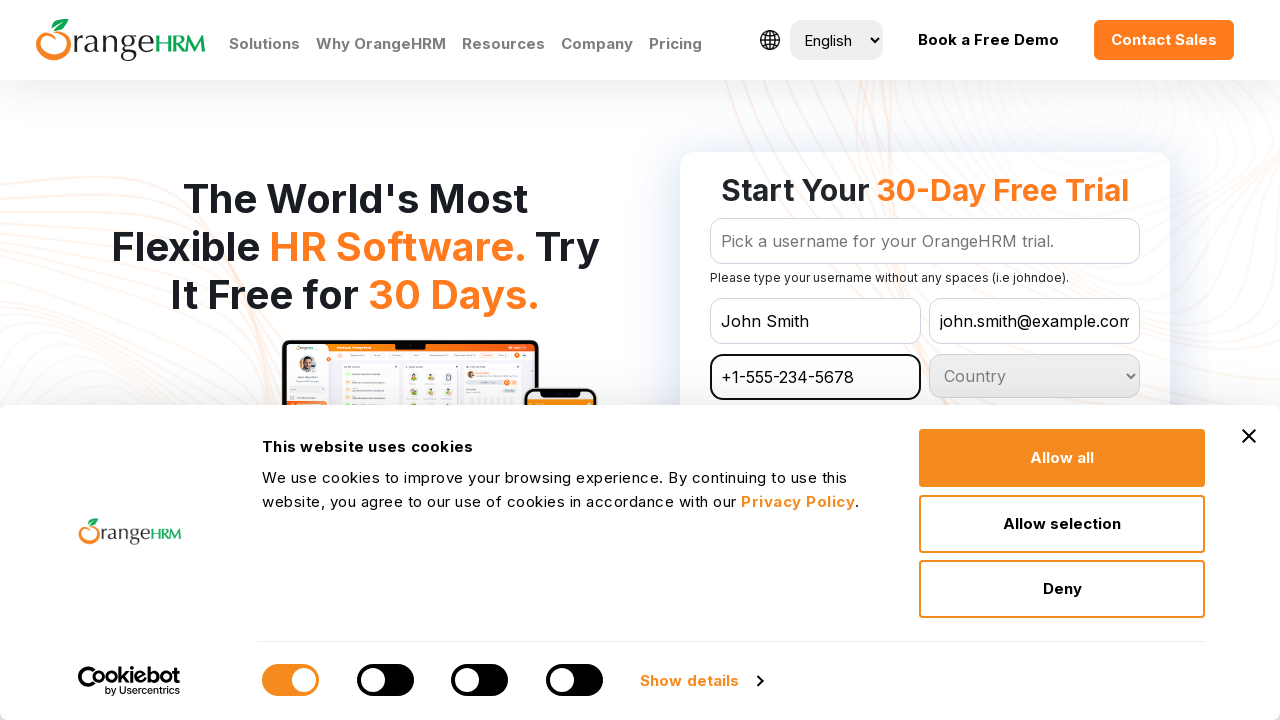

Clicked submit button to submit free trial form at (925, 360) on #Form_getForm_action_submitForm
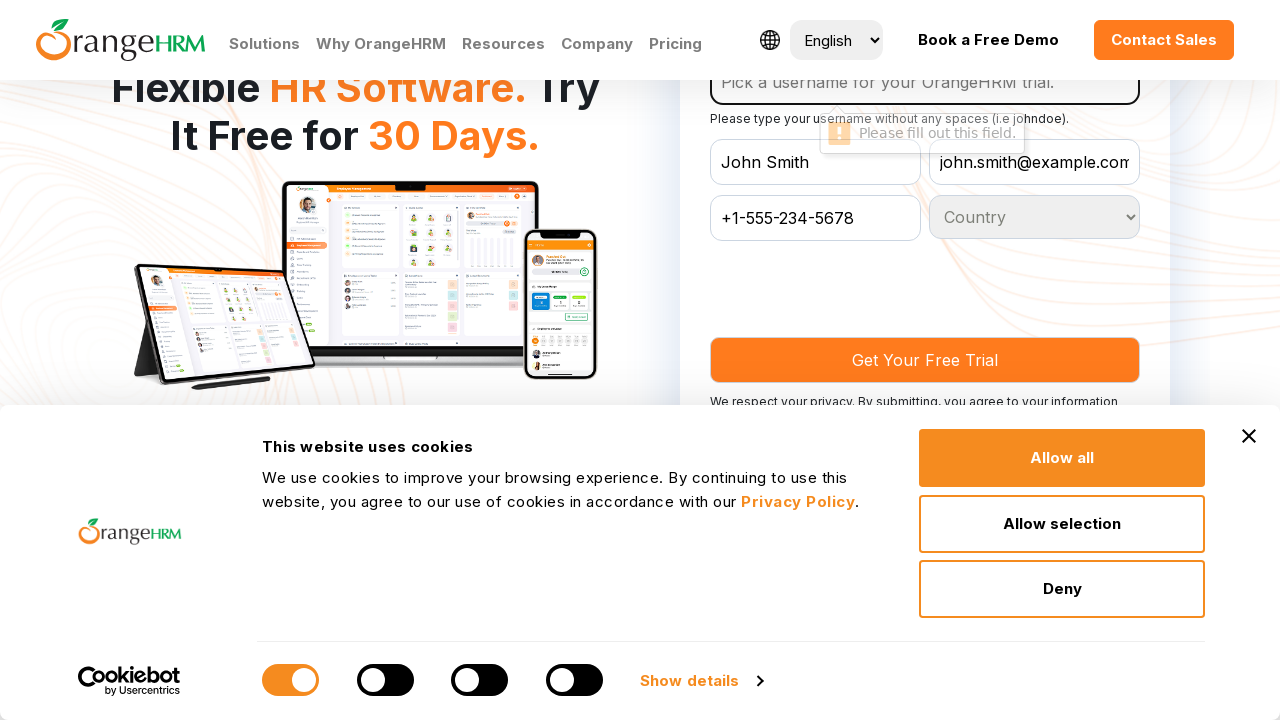

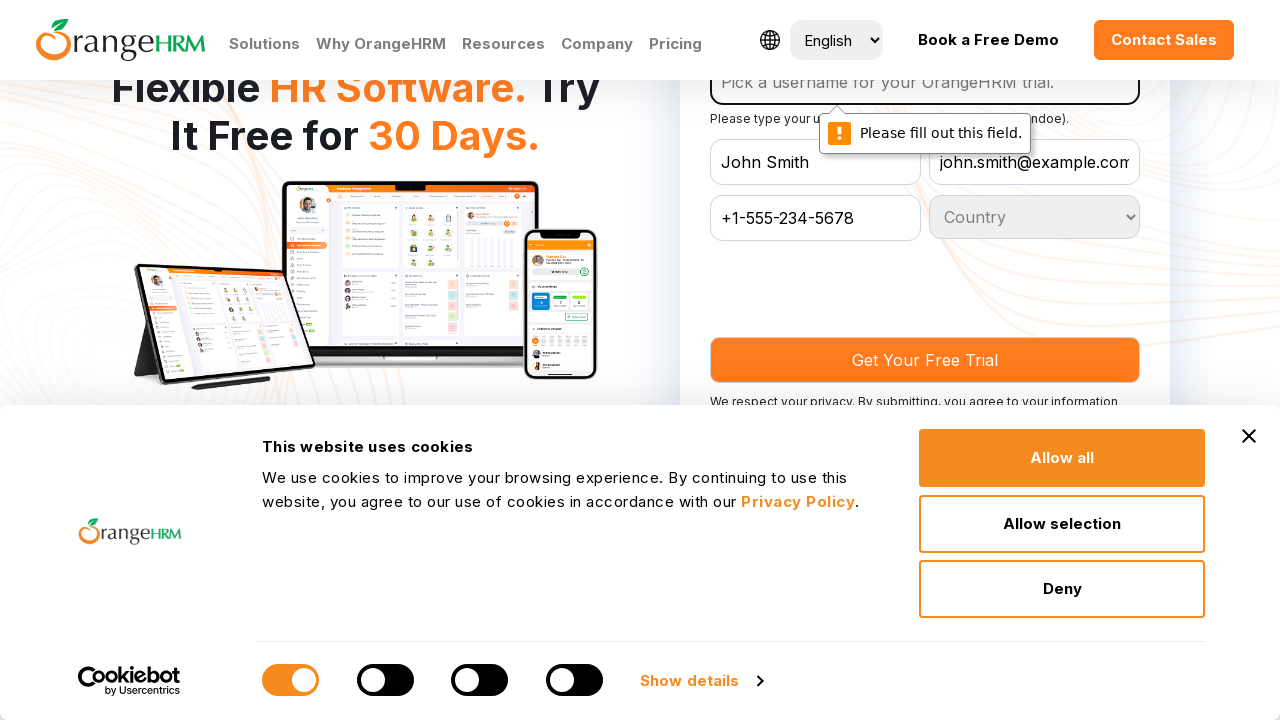